Tests window repositioning by maximizing, resizing to half size, then centering the window

Starting URL: http://www.compendiumdev.co.uk/selenium/bounce.html

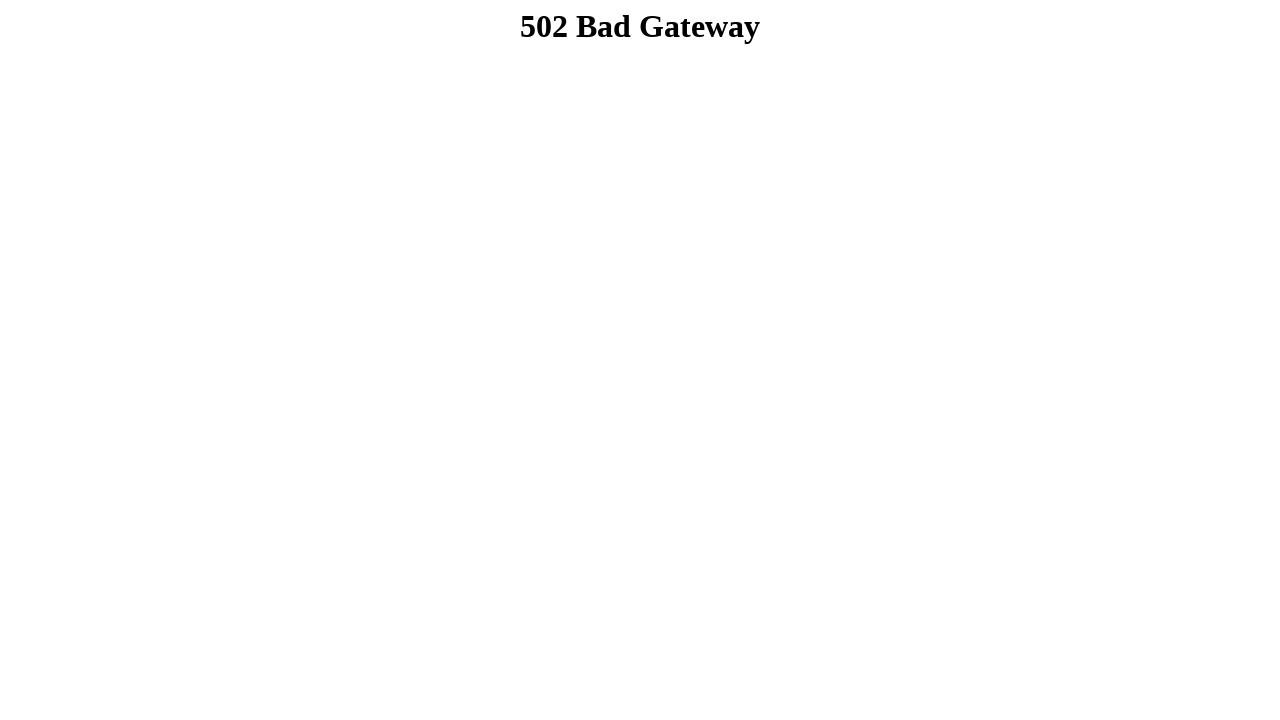

Navigated to bounce.html test page
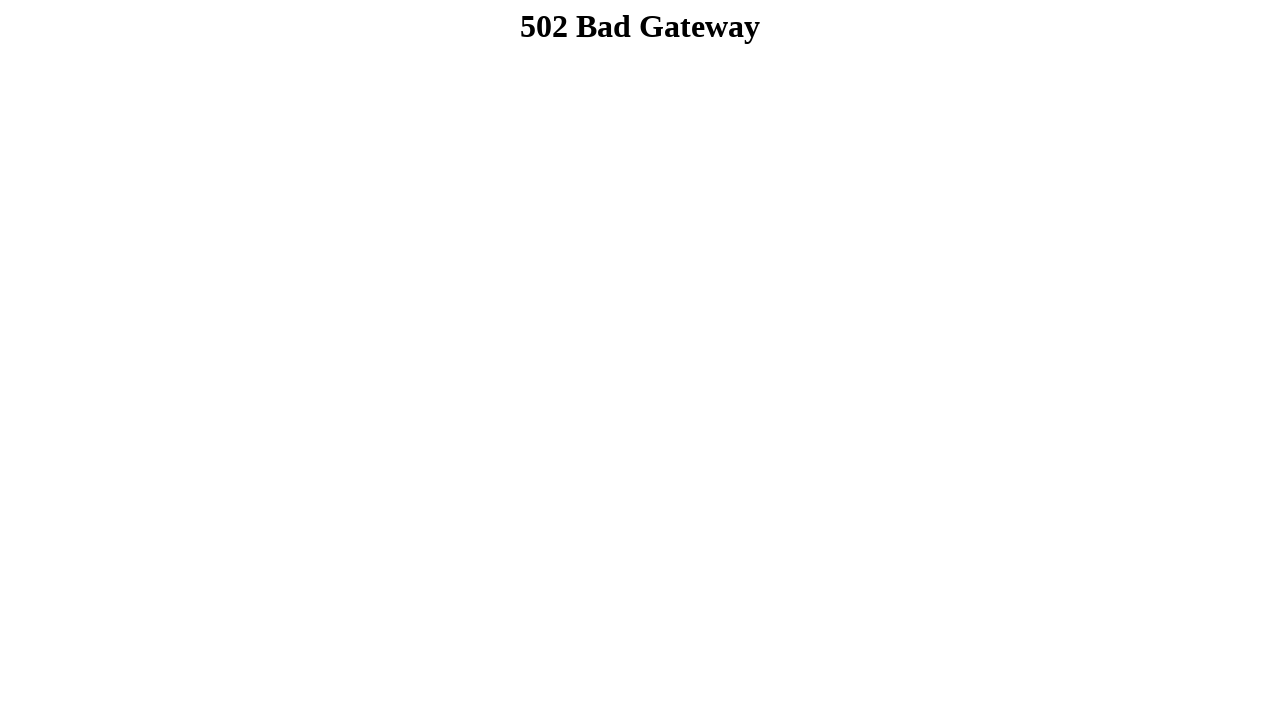

Maximized window to 1920x1080
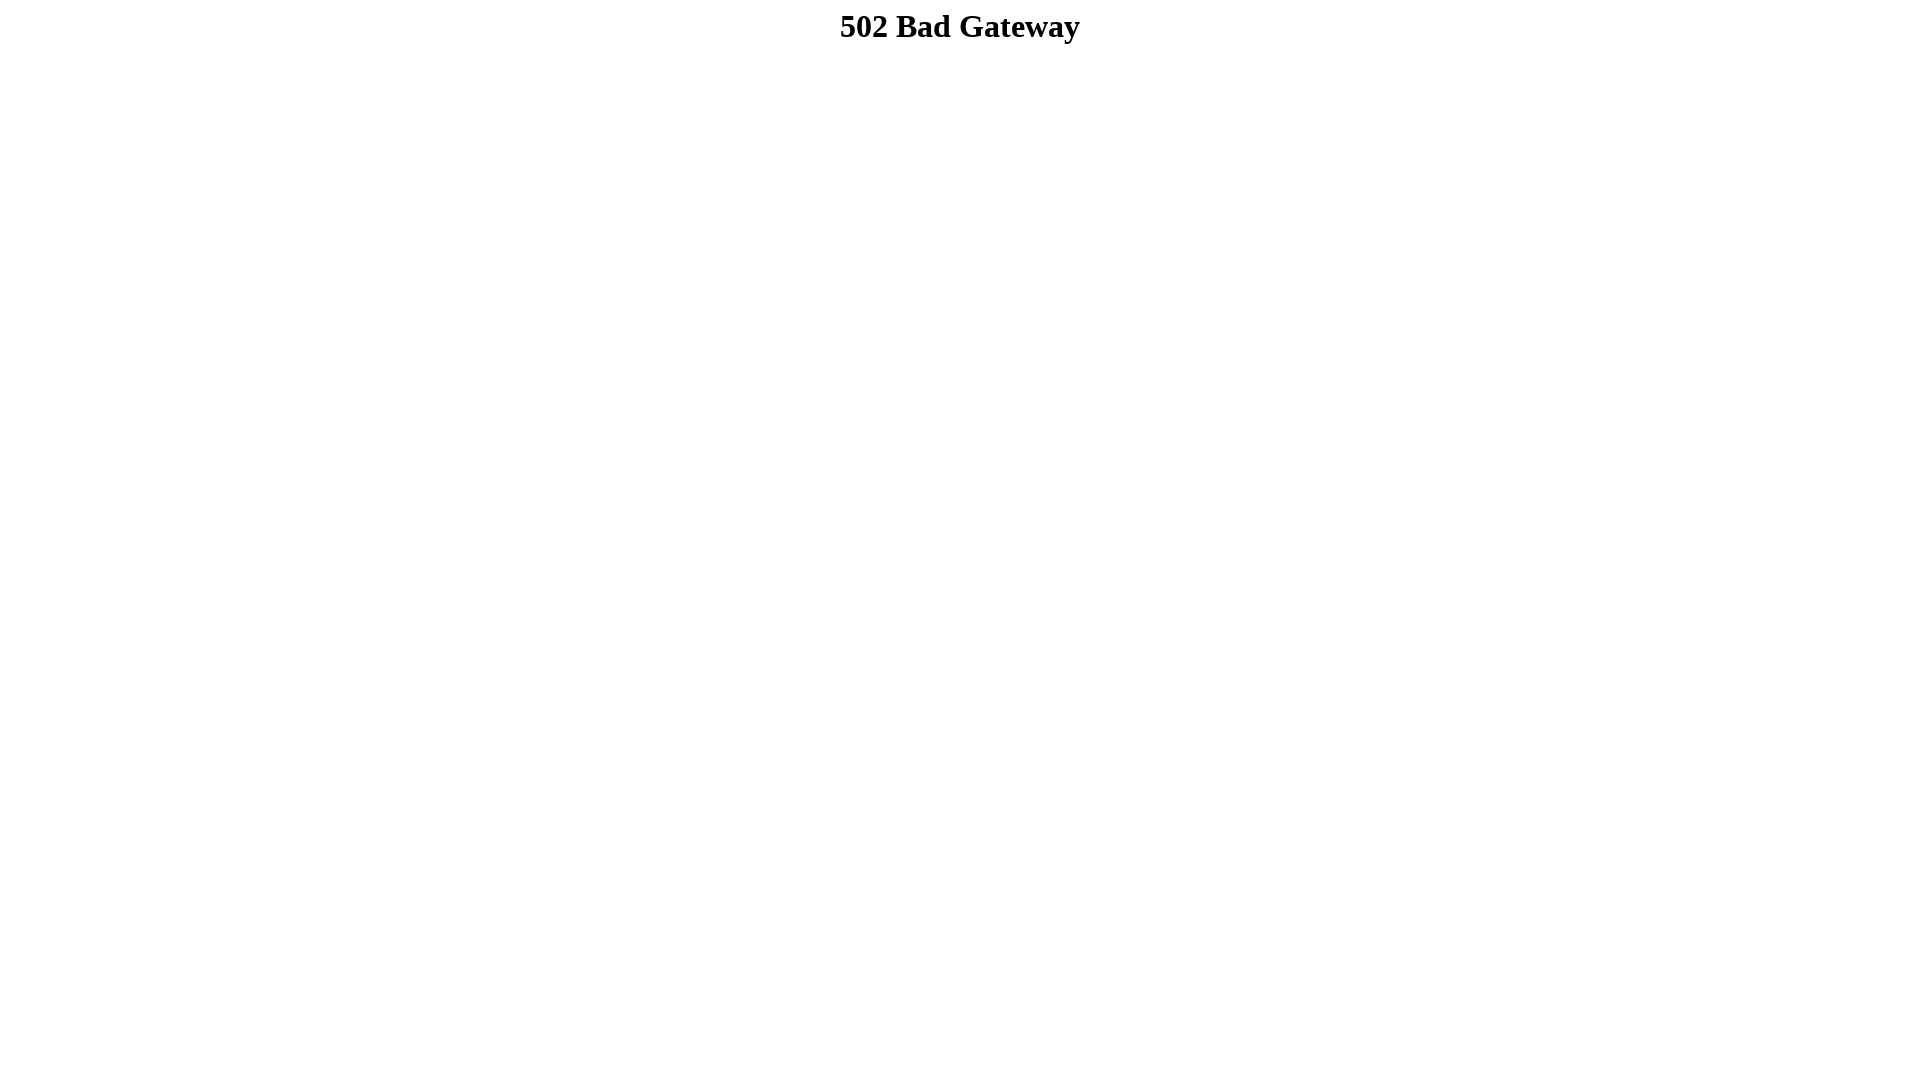

Resized window to half size (960x540)
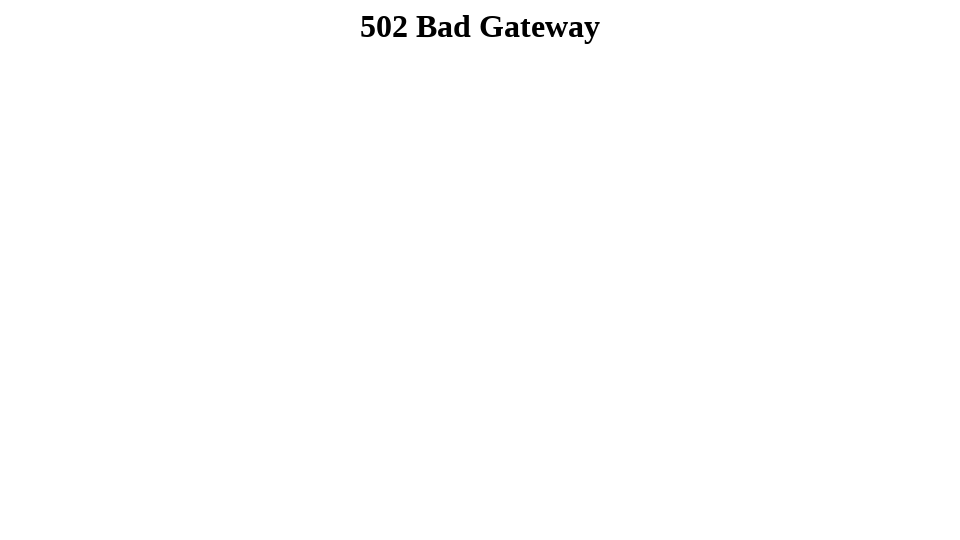

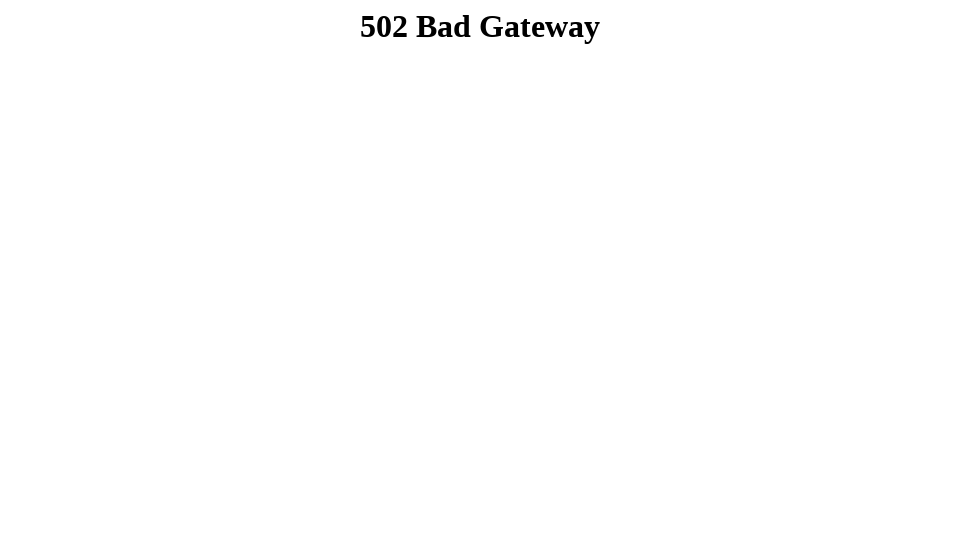